Navigates through a paginated table by clicking the next button until finding a specific student entry

Starting URL: http://syntaxprojects.com/table-pagination-demo.php

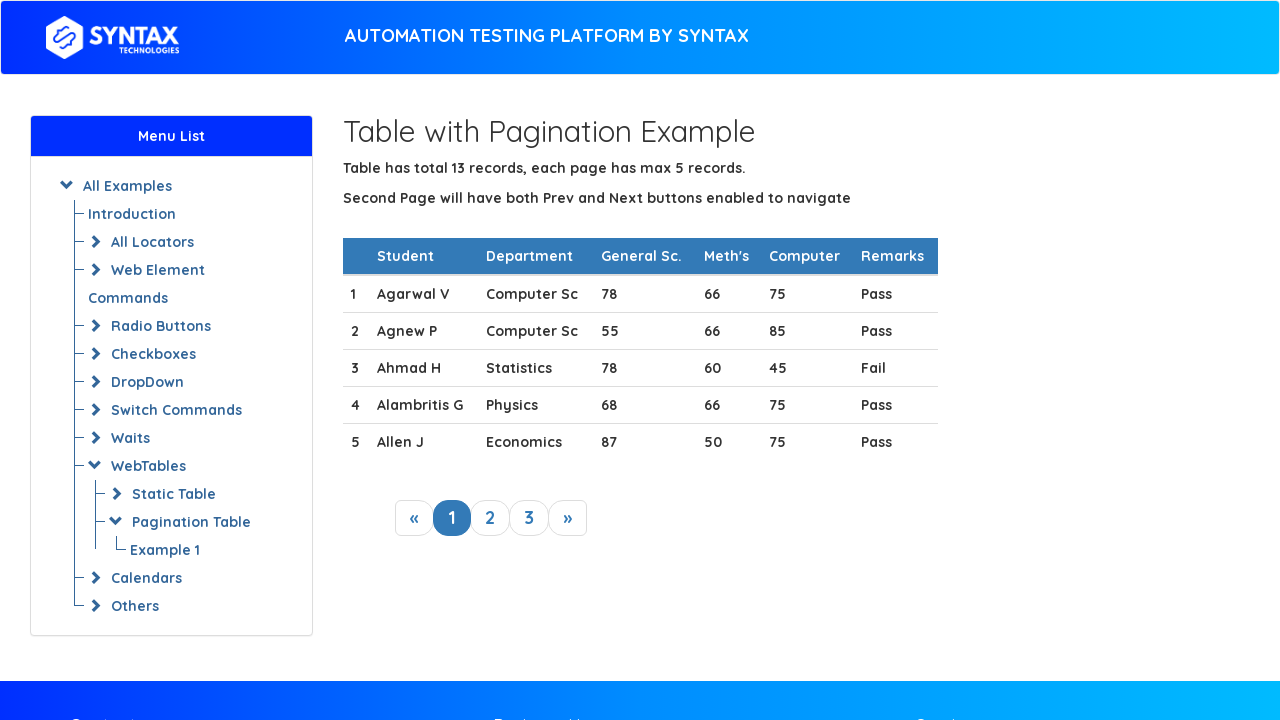

Retrieved all table rows from the current page
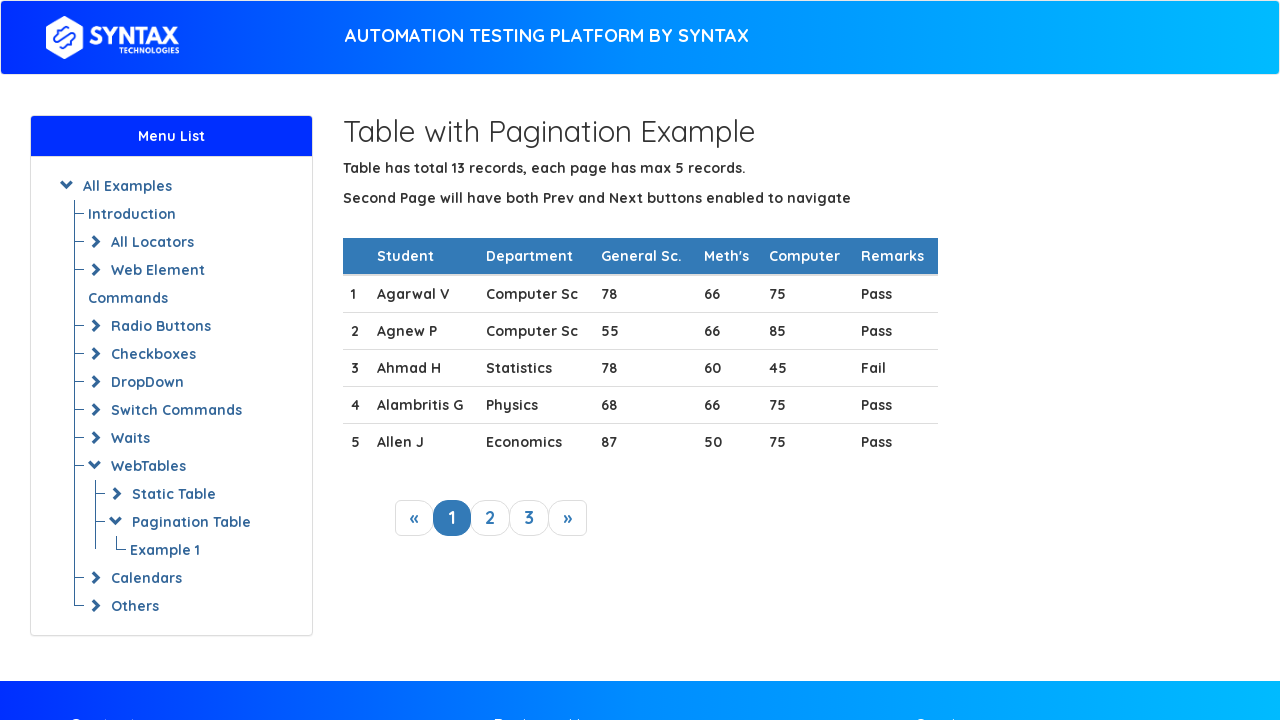

Located the next button for pagination
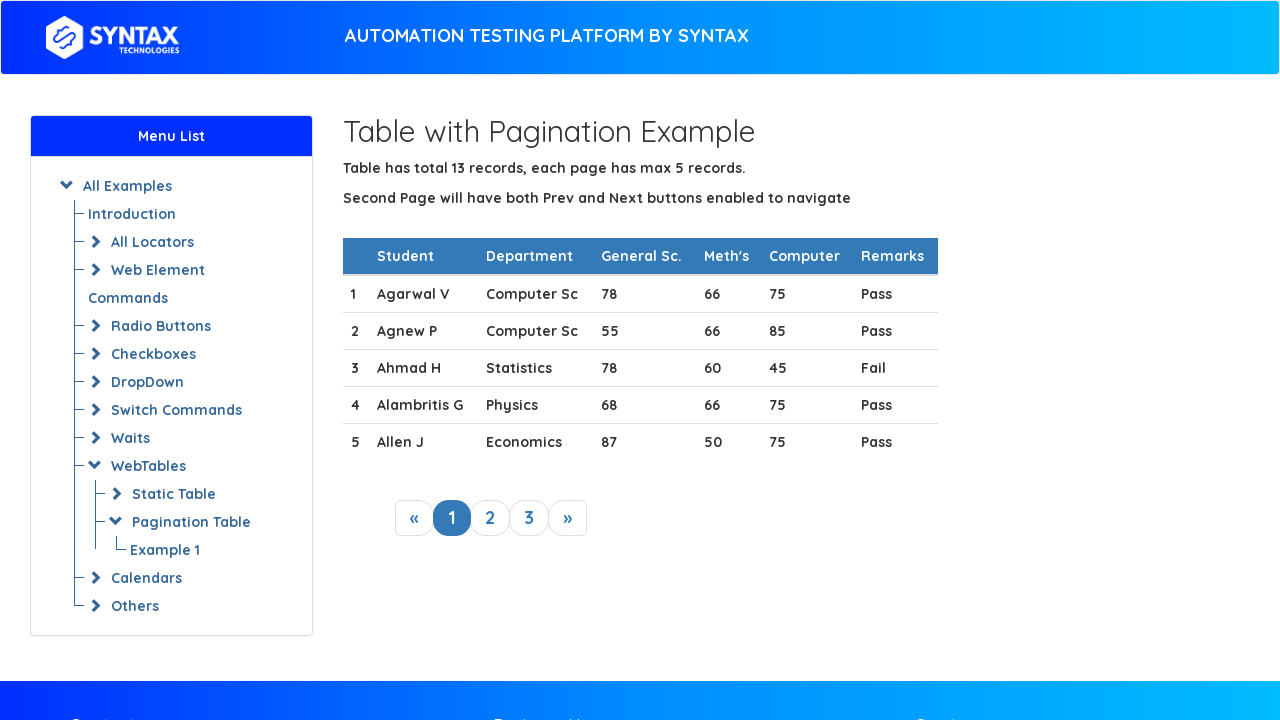

Initialized student_found flag to False
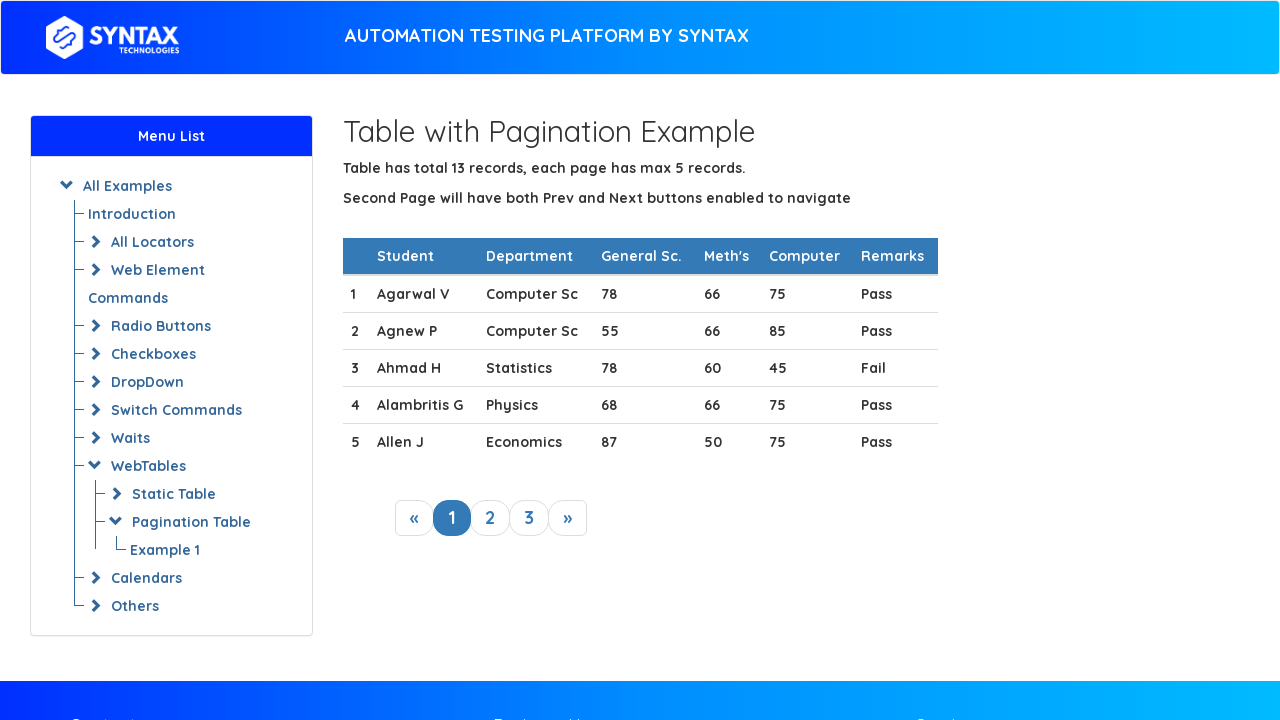

Extracted text content from table row: 
                1
                Agarwal V
     
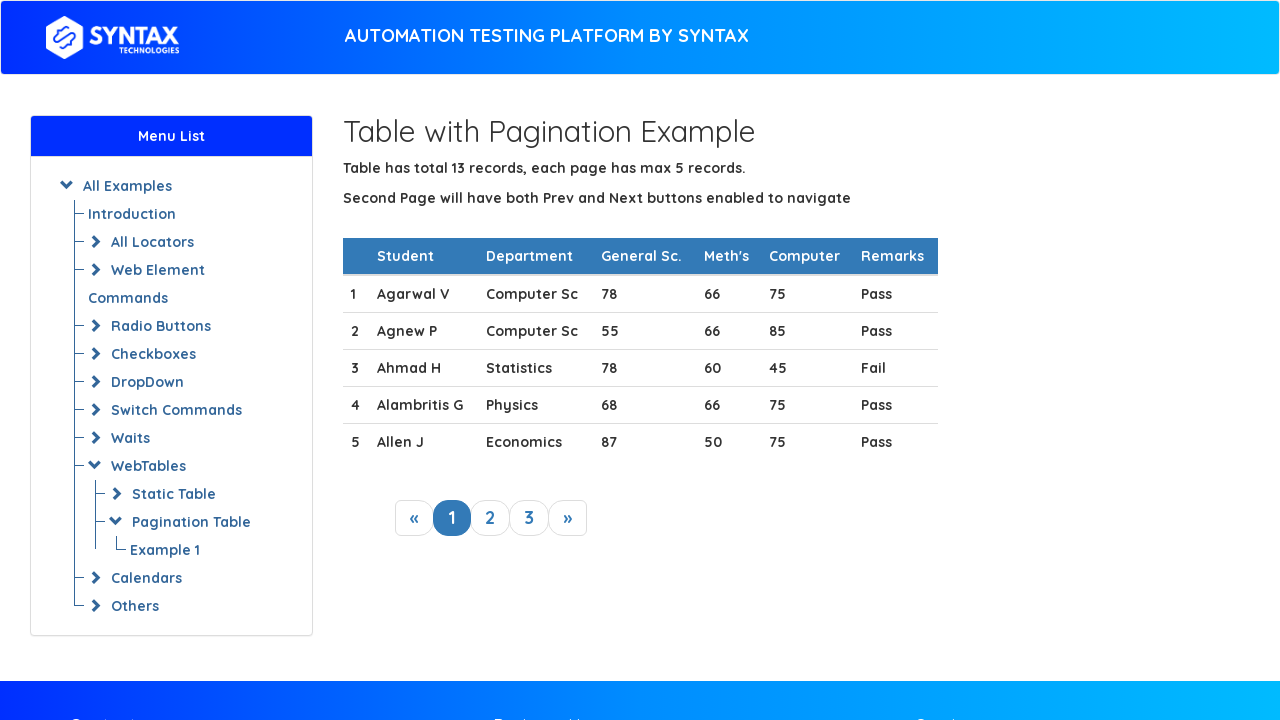

Extracted text content from table row: 
                2
                Agnew P
       
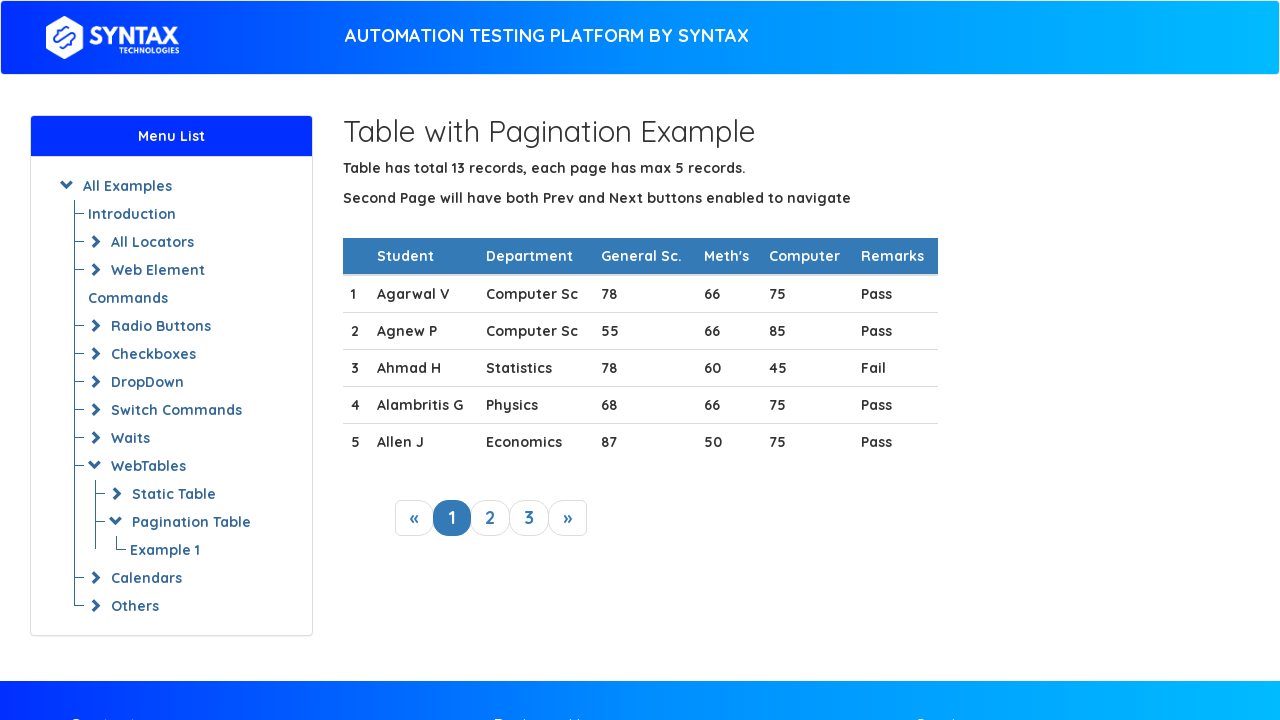

Extracted text content from table row: 
                3

                Ahmad H
      
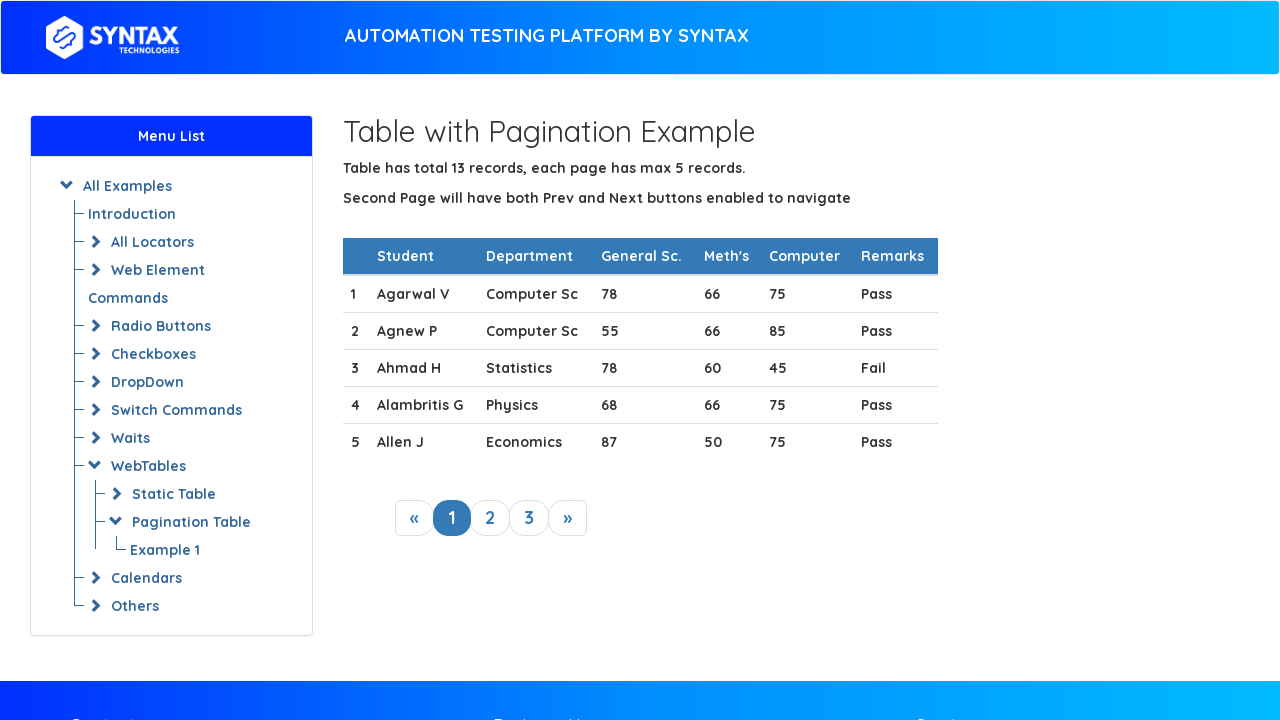

Extracted text content from table row: 
                4

                Alambritis G
 
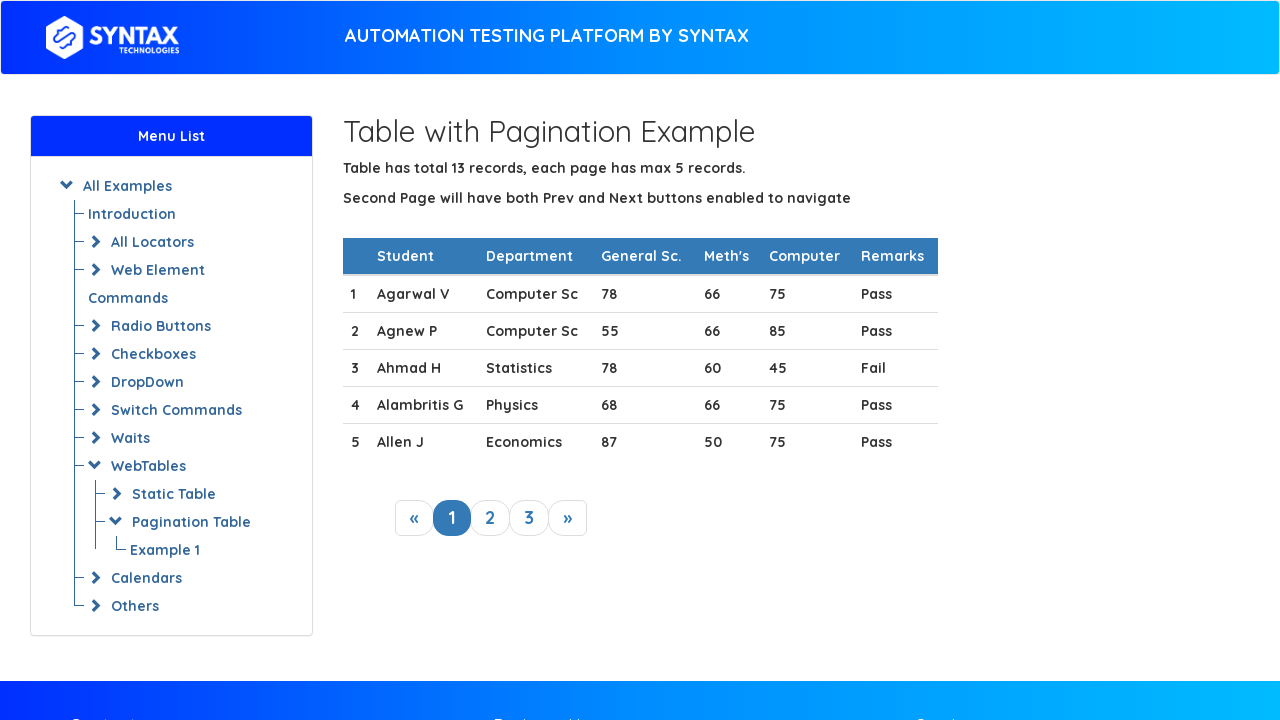

Extracted text content from table row: 
                5

                Allen J
      
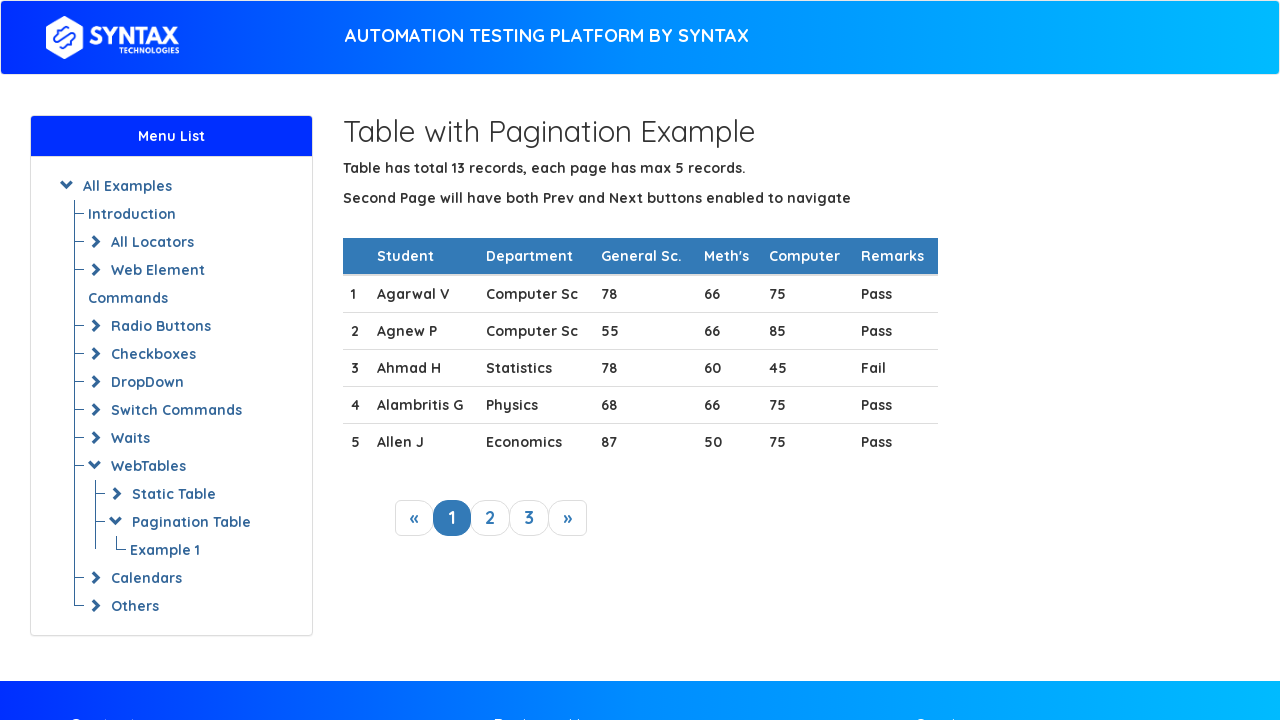

Clicked next button to navigate to the next page at (568, 518) on xpath=//a[@class='next_link']
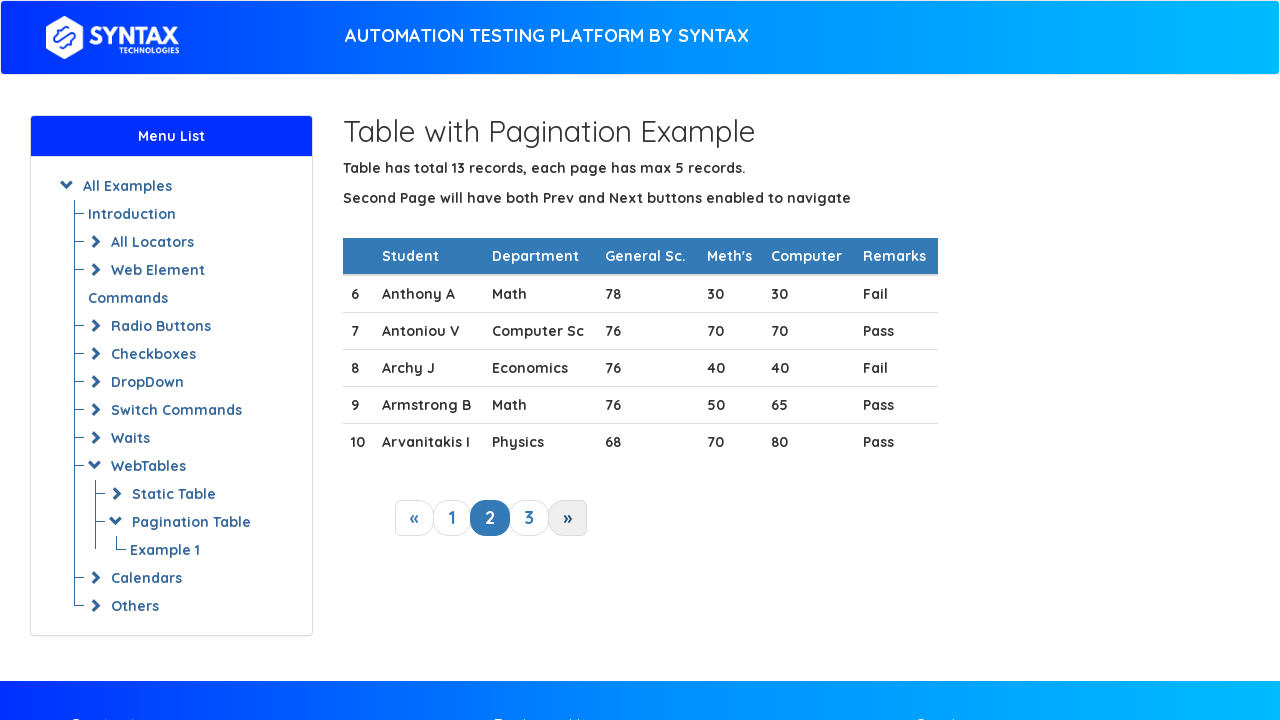

Waited for network idle state after pagination
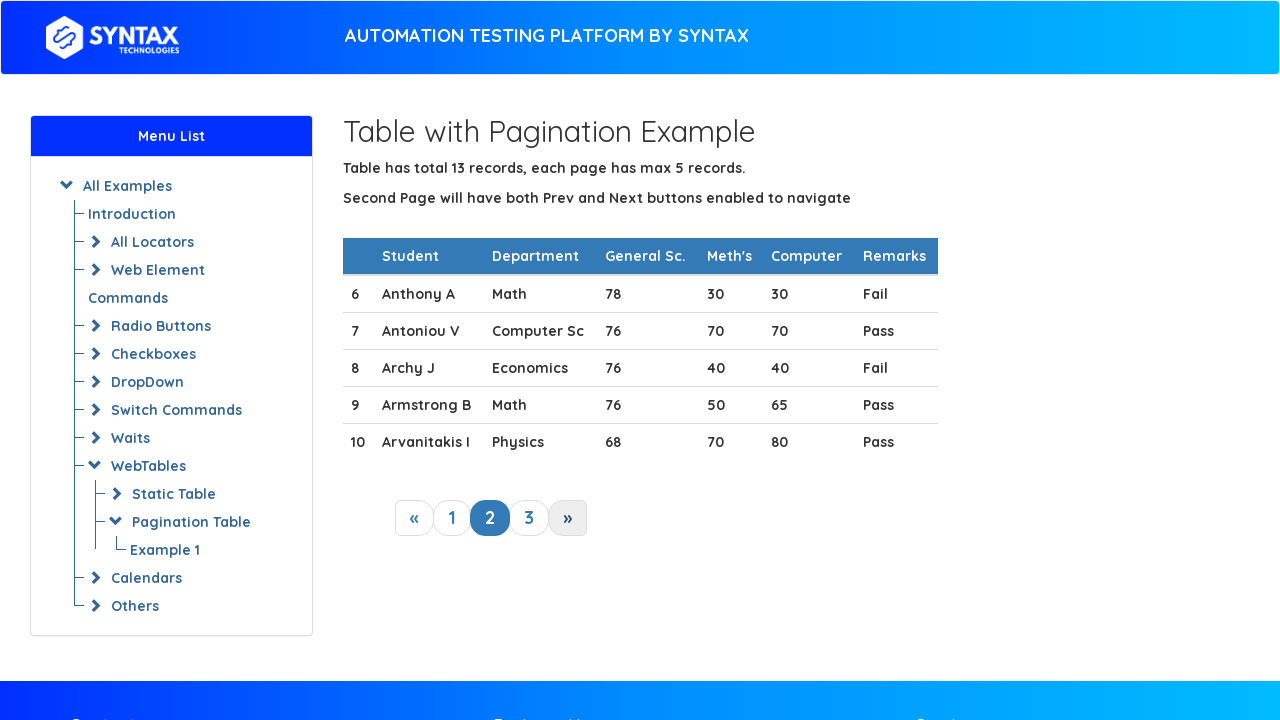

Extracted text content from table row: 6Anthony AMath783030Fail
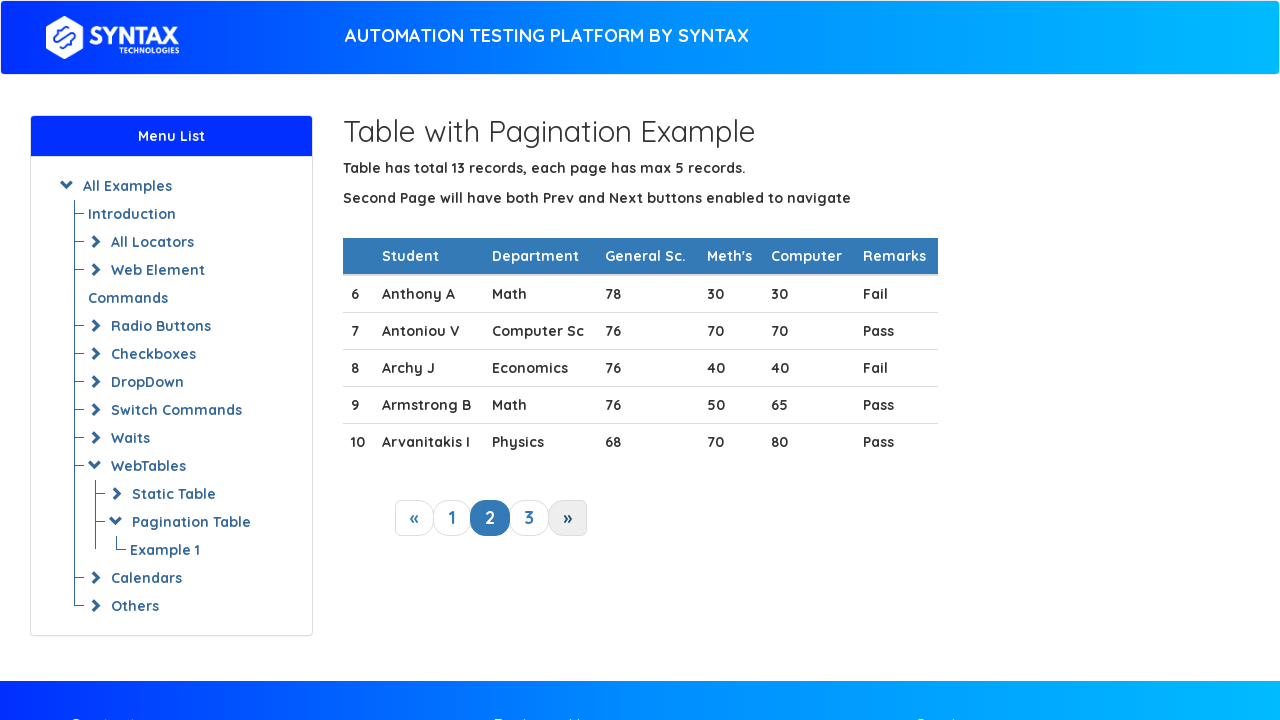

Extracted text content from table row: 7Antoniou VComputer Sc767070Pass
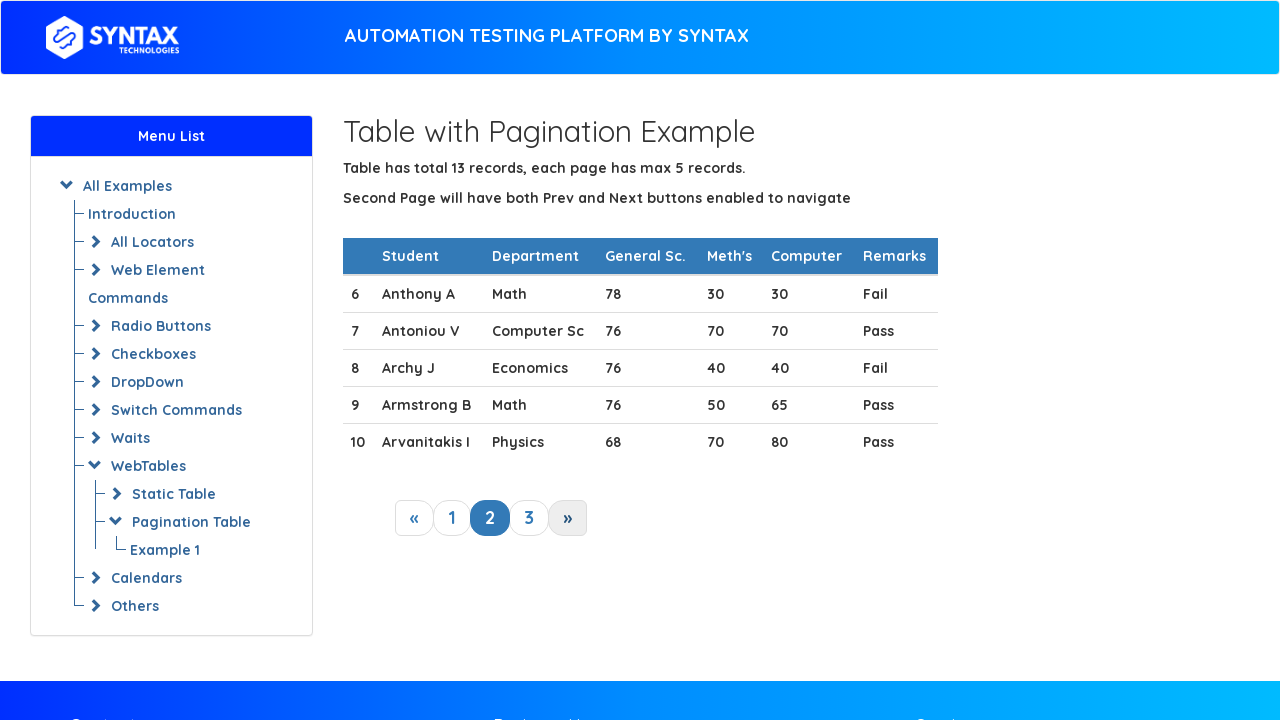

Extracted text content from table row: 8Archy JEconomics764040Fail
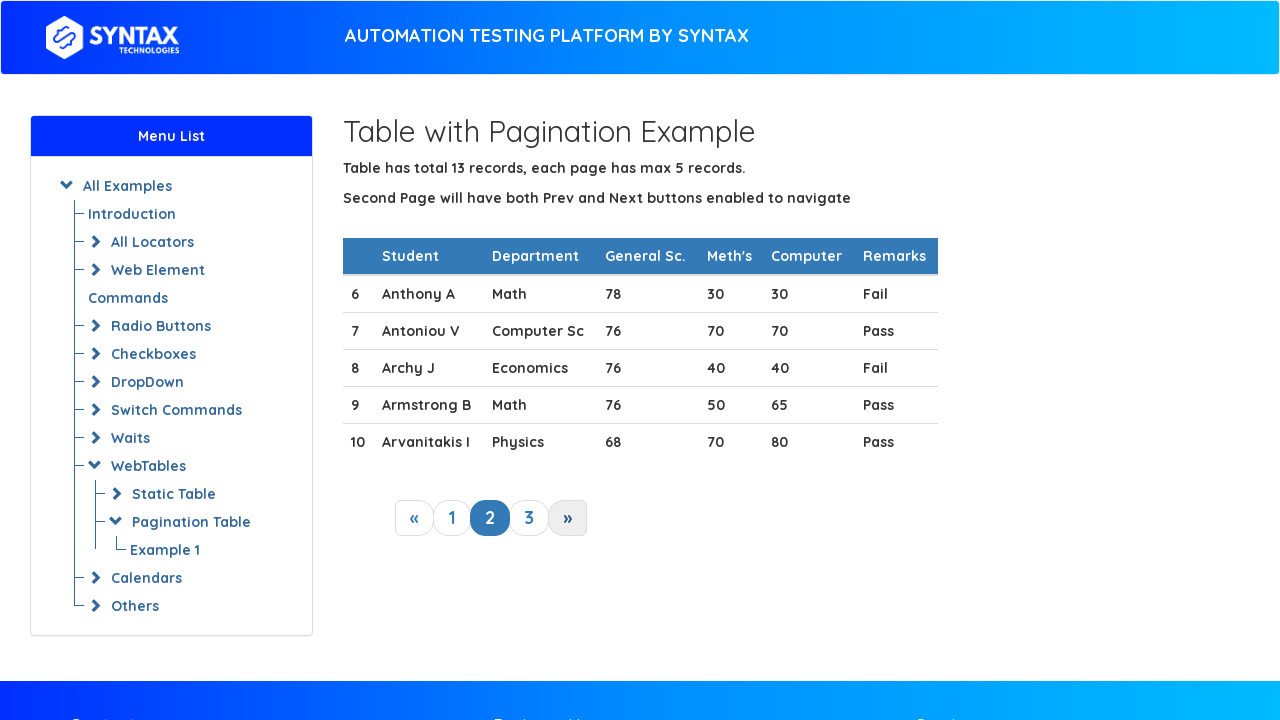

Found student 'Archy J' in the table
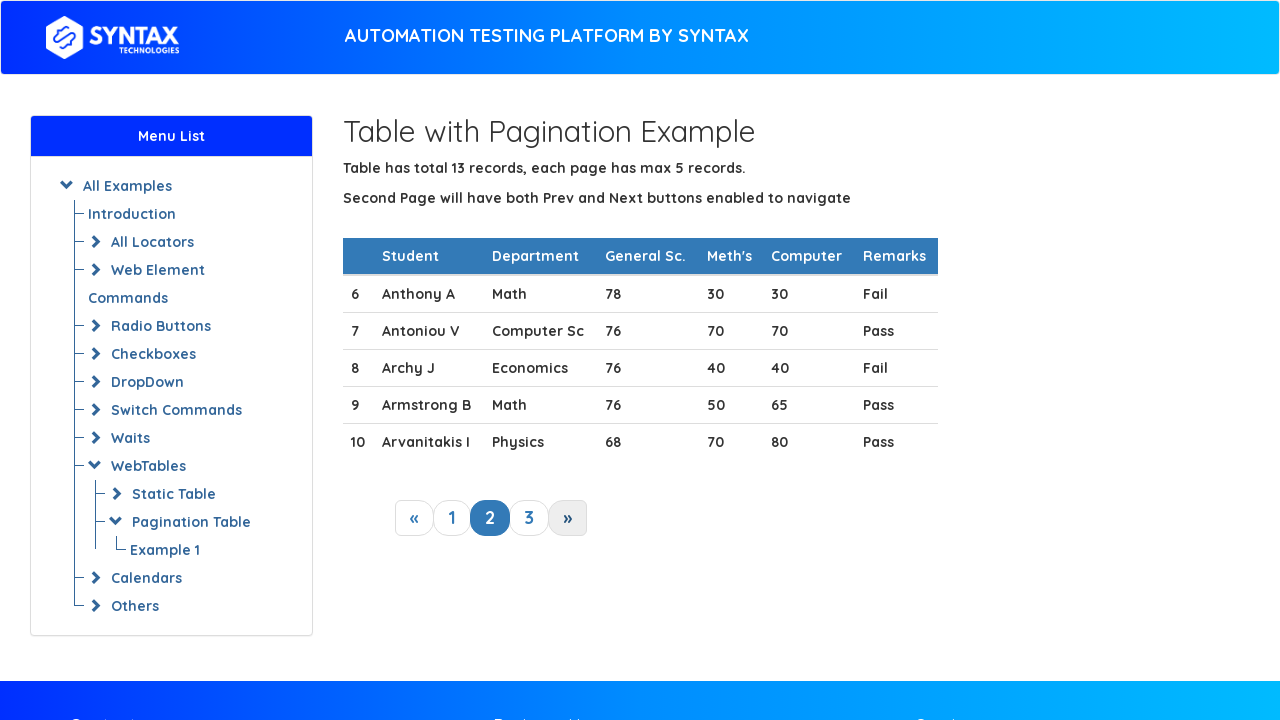

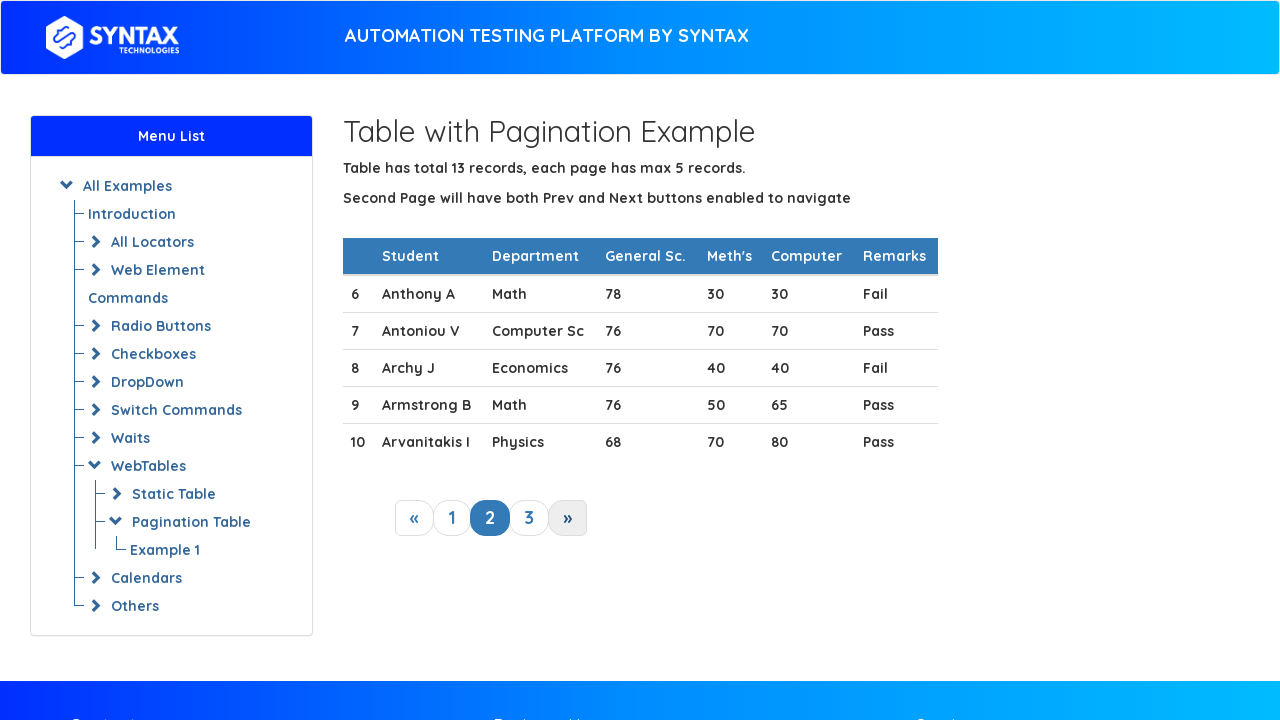